Navigates to the Brazilian Federal Revenue Service MEI reports page, clicks on the CNAE/UF link, selects São Paulo state from a dropdown, and clicks the consult button to view report results.

Starting URL: http://www22.receita.fazenda.gov.br/inscricaomei/private/pages/relatorios/opcoesRelatorio.jsf

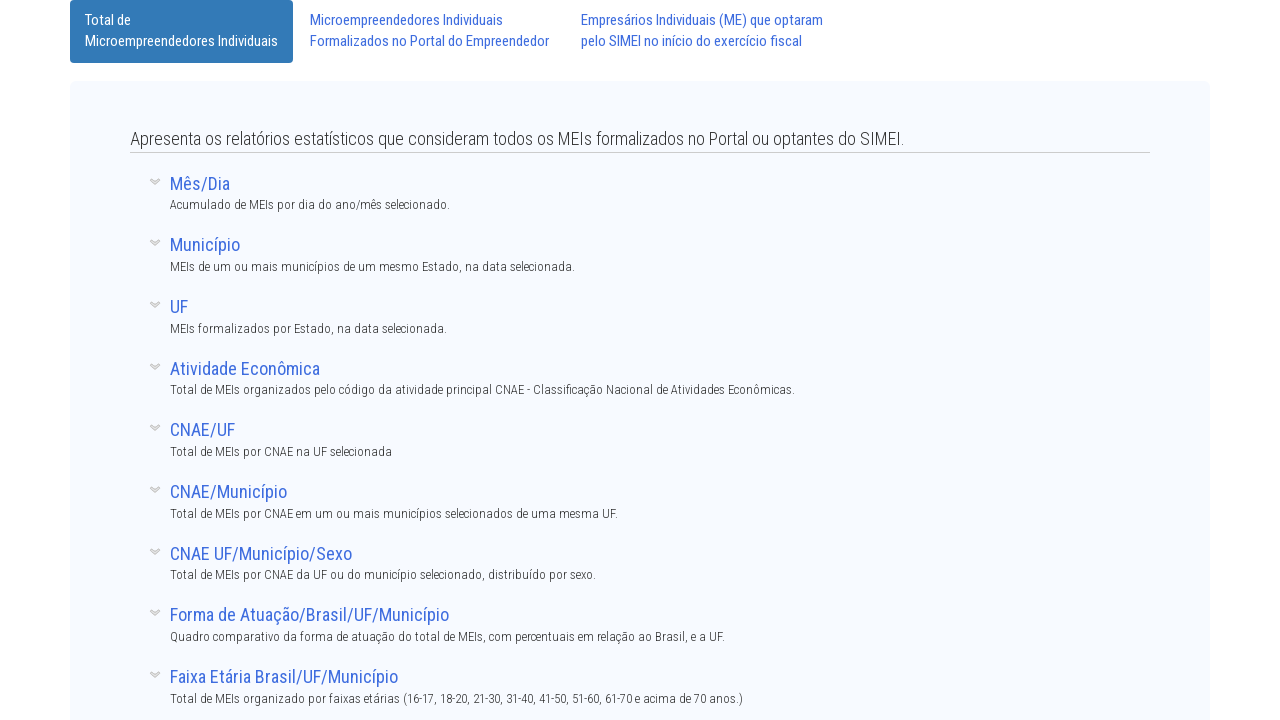

Waited for page to load (networkidle)
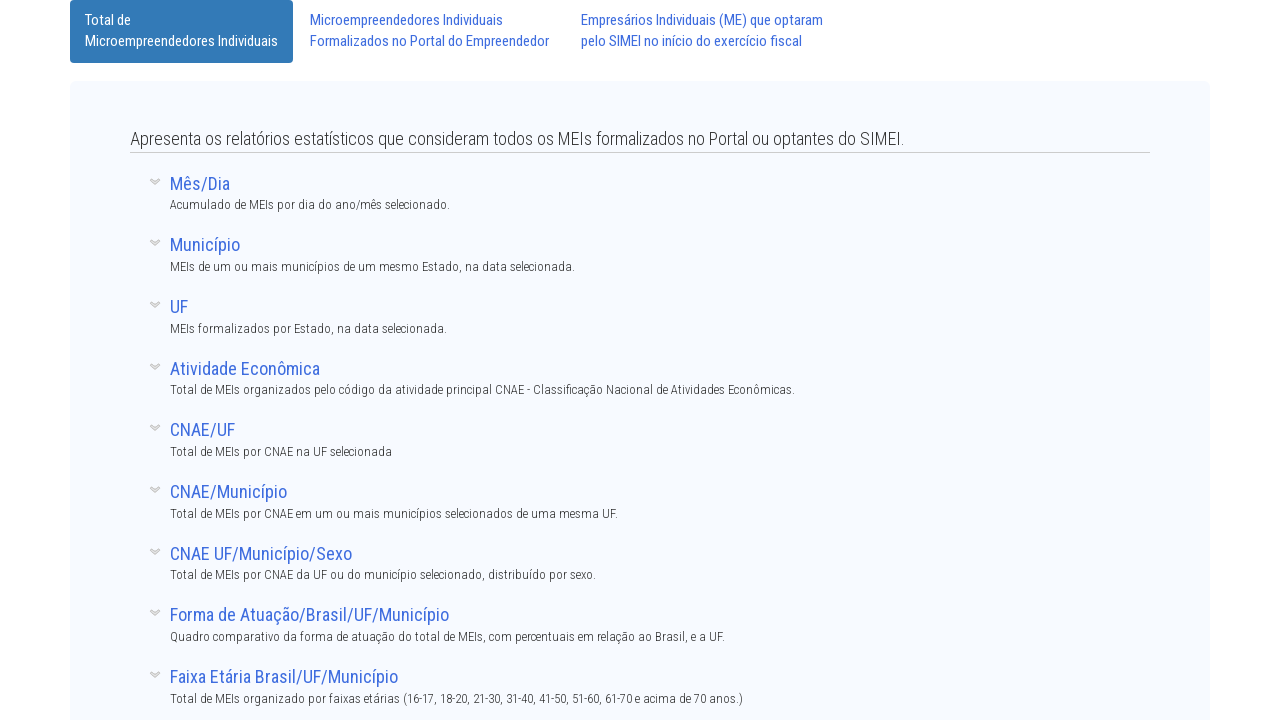

Clicked on CNAE/UF link at (202, 430) on text=CNAE/UF
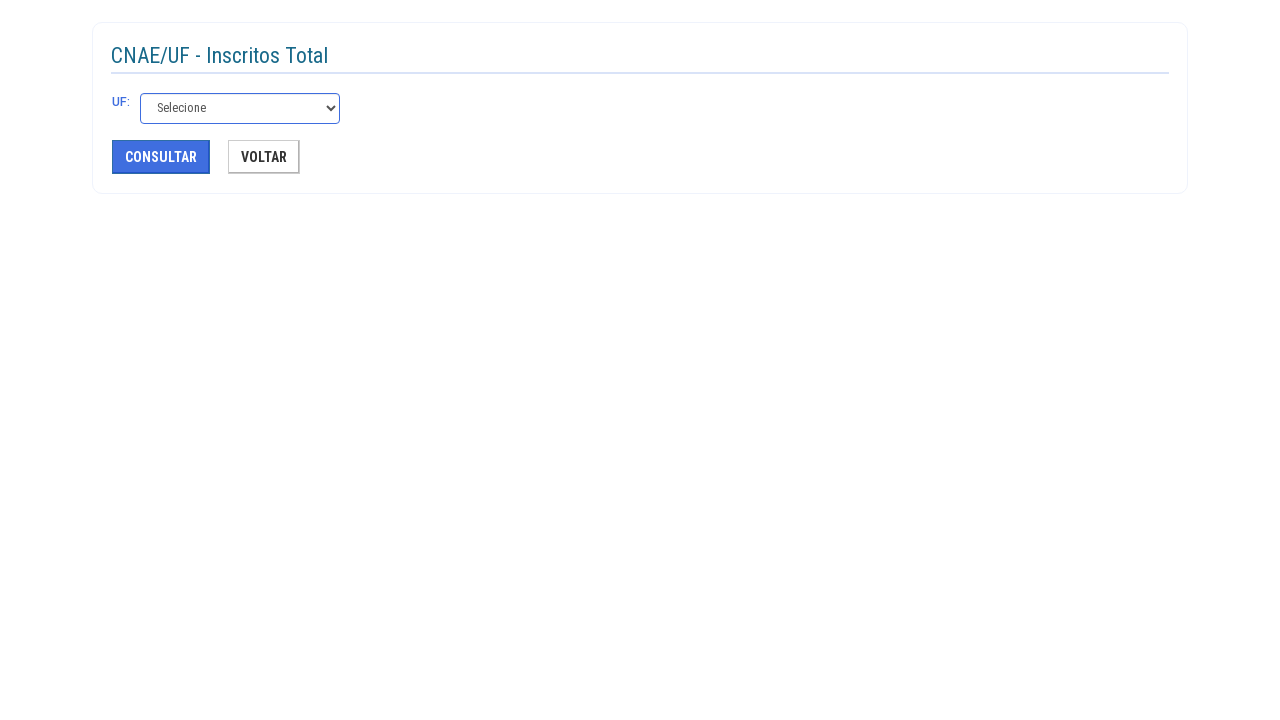

Waited for state dropdown to be available
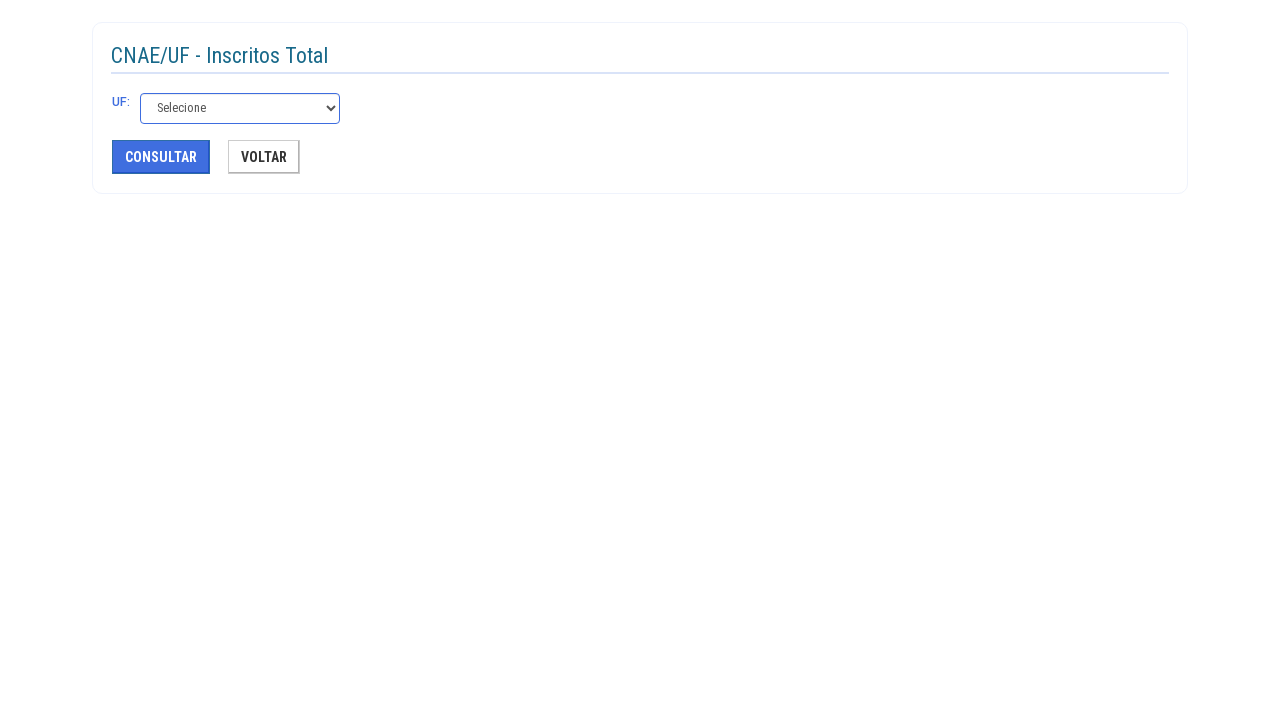

Selected São Paulo (SP) state from dropdown on select[name='form:uf']
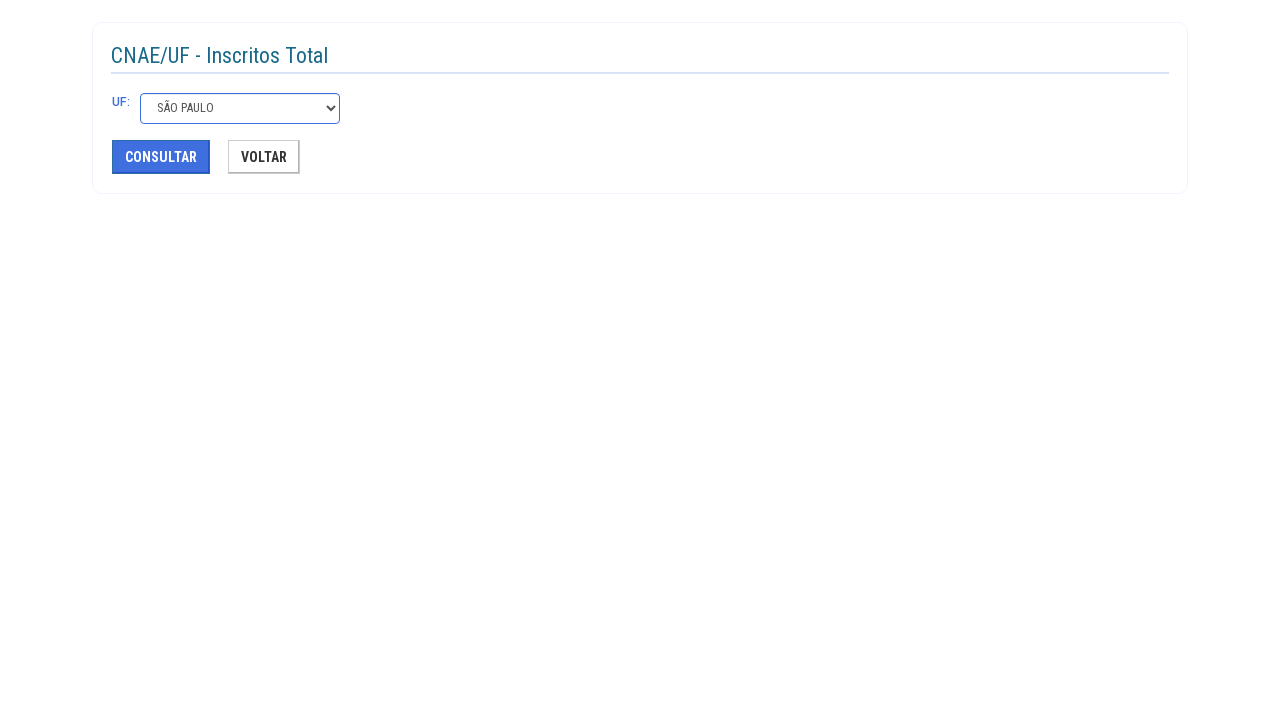

Clicked the consult button to view report results at (161, 157) on input[name='form:botaoConsultar']
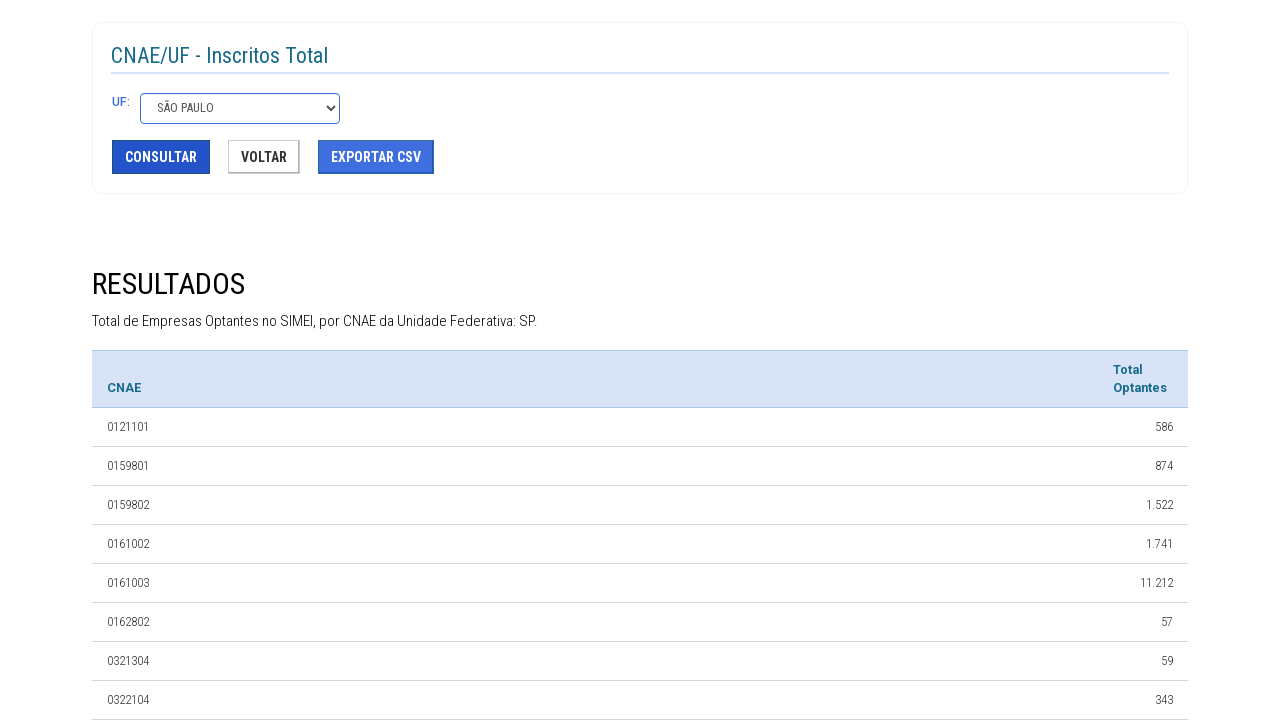

Waited for report results to load (networkidle)
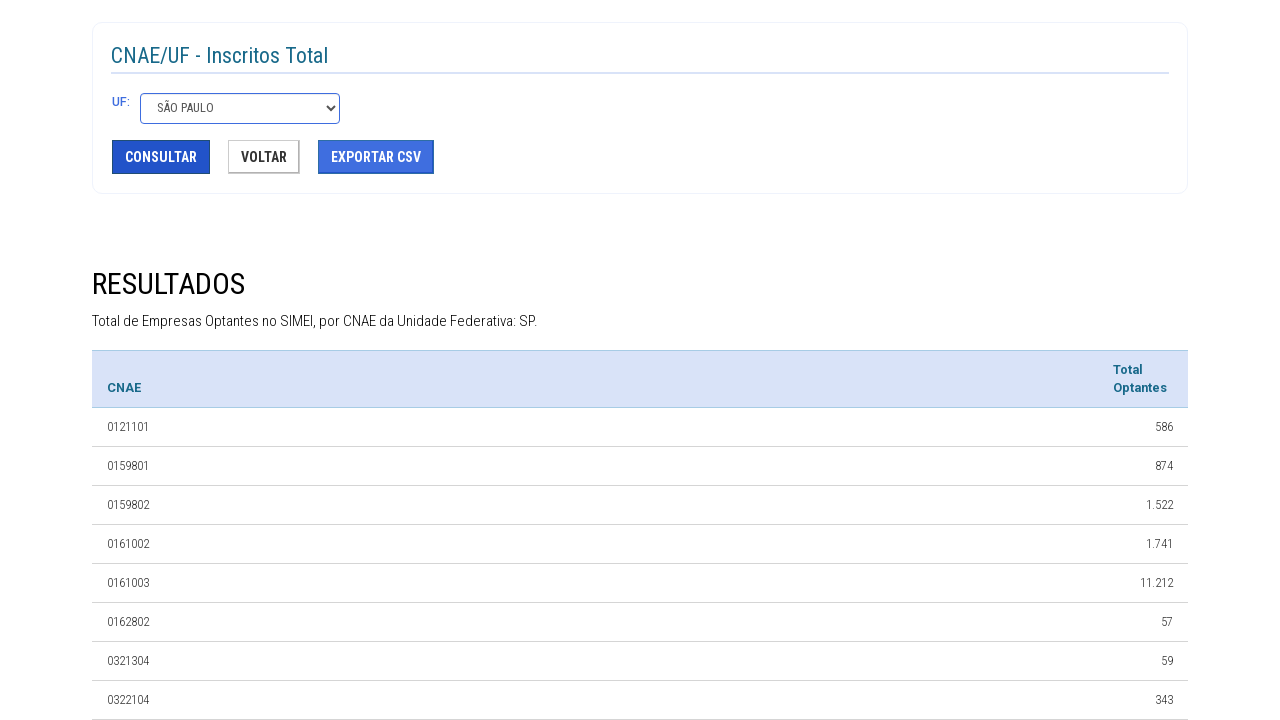

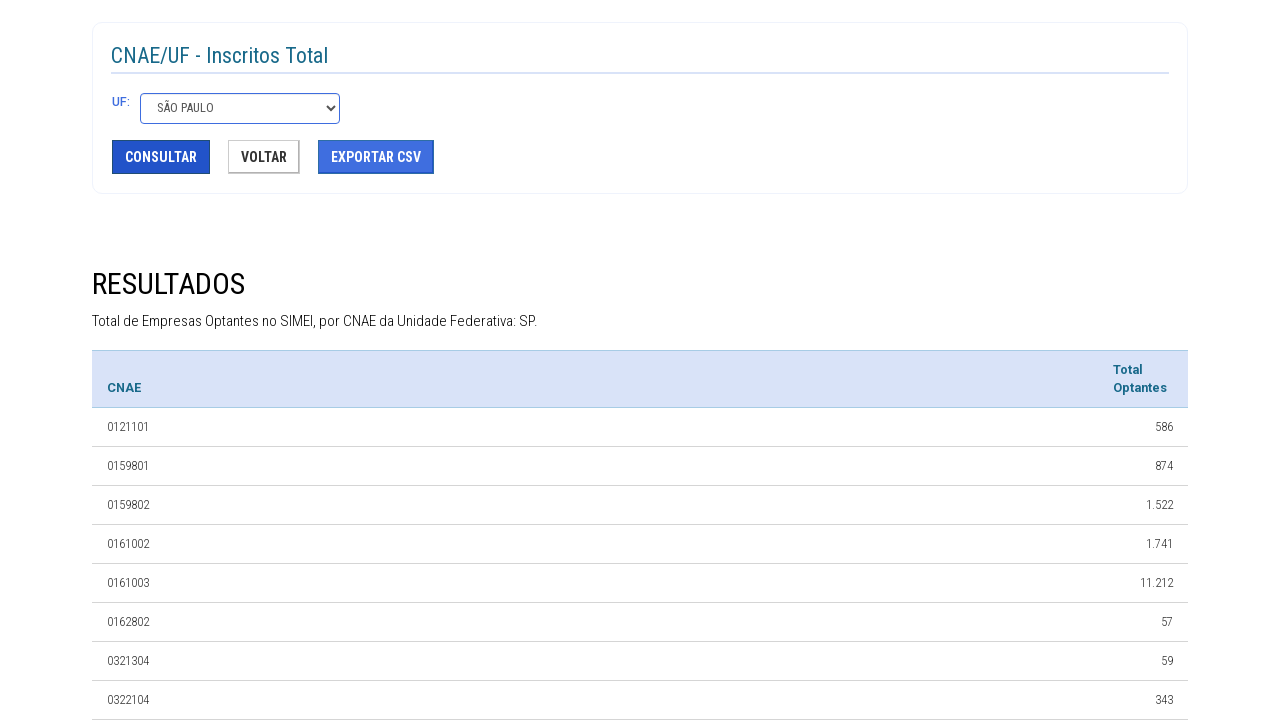